Tests multi-select dropdown functionality by selecting multiple options, verifying selections, and then deselecting them on Selenium's form test page.

Starting URL: https://www.selenium.dev/selenium/web/formPage.html

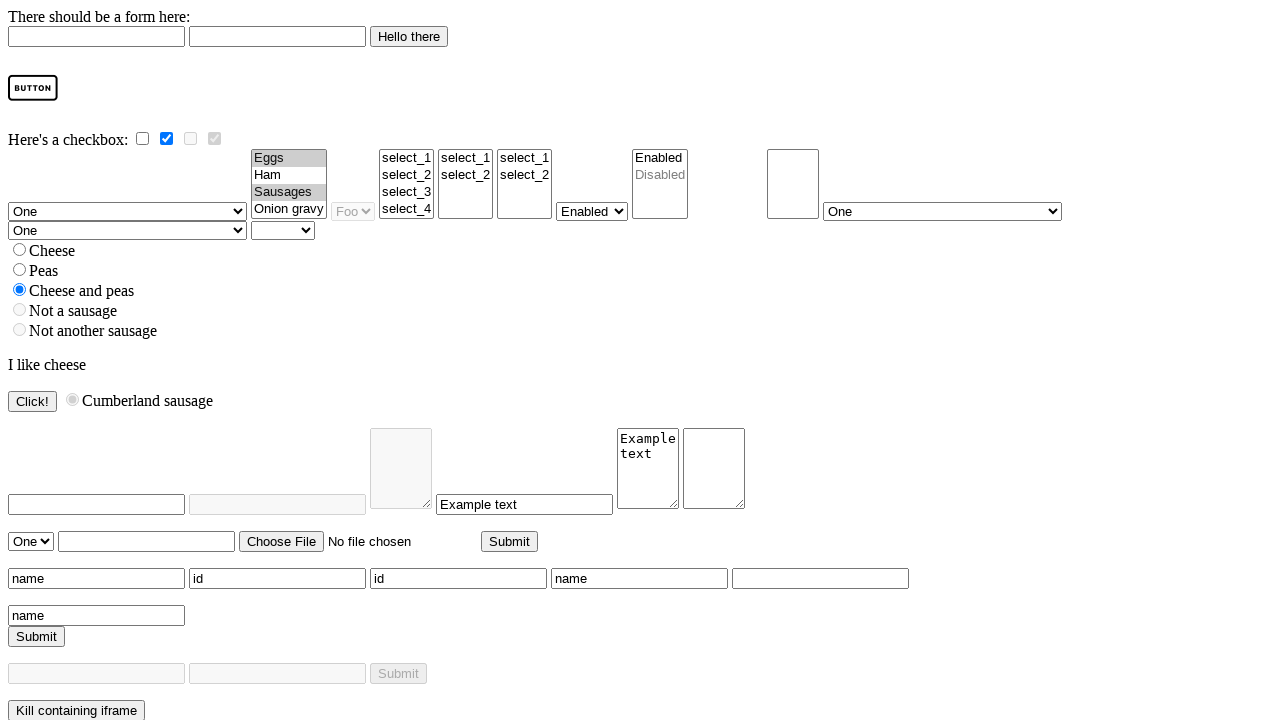

Located the multi-select dropdown element
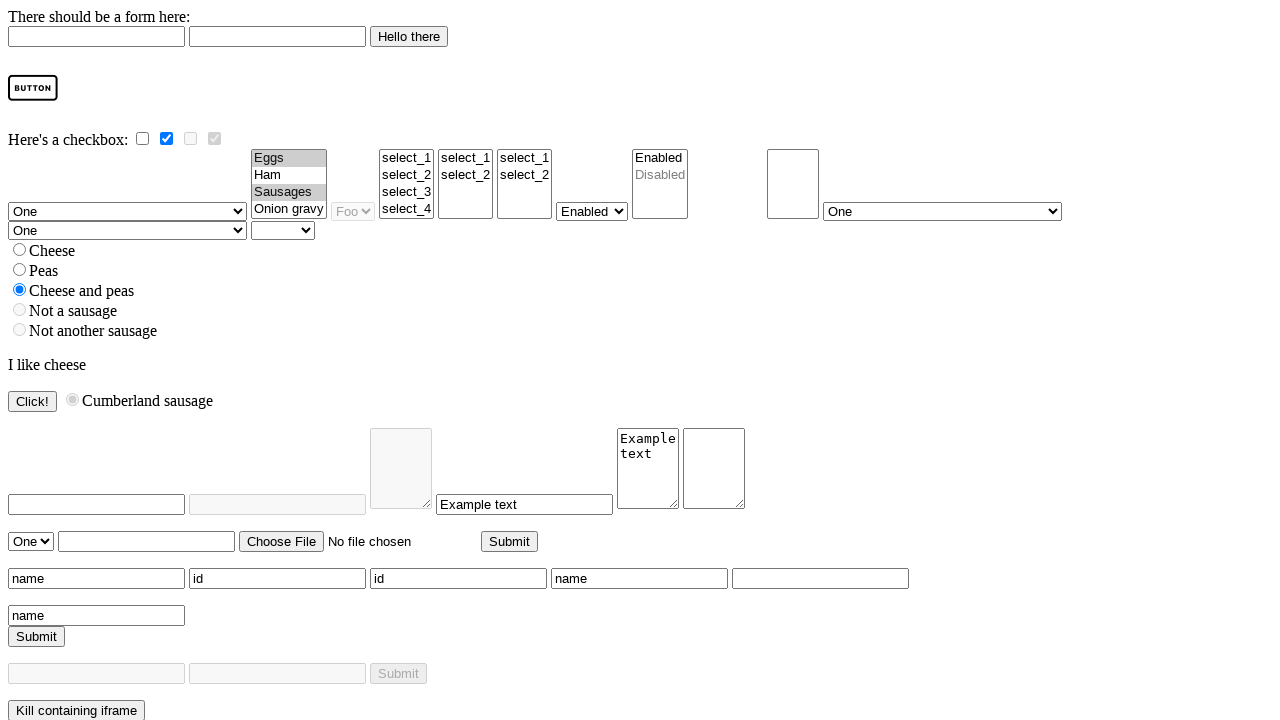

Dropdown is now visible
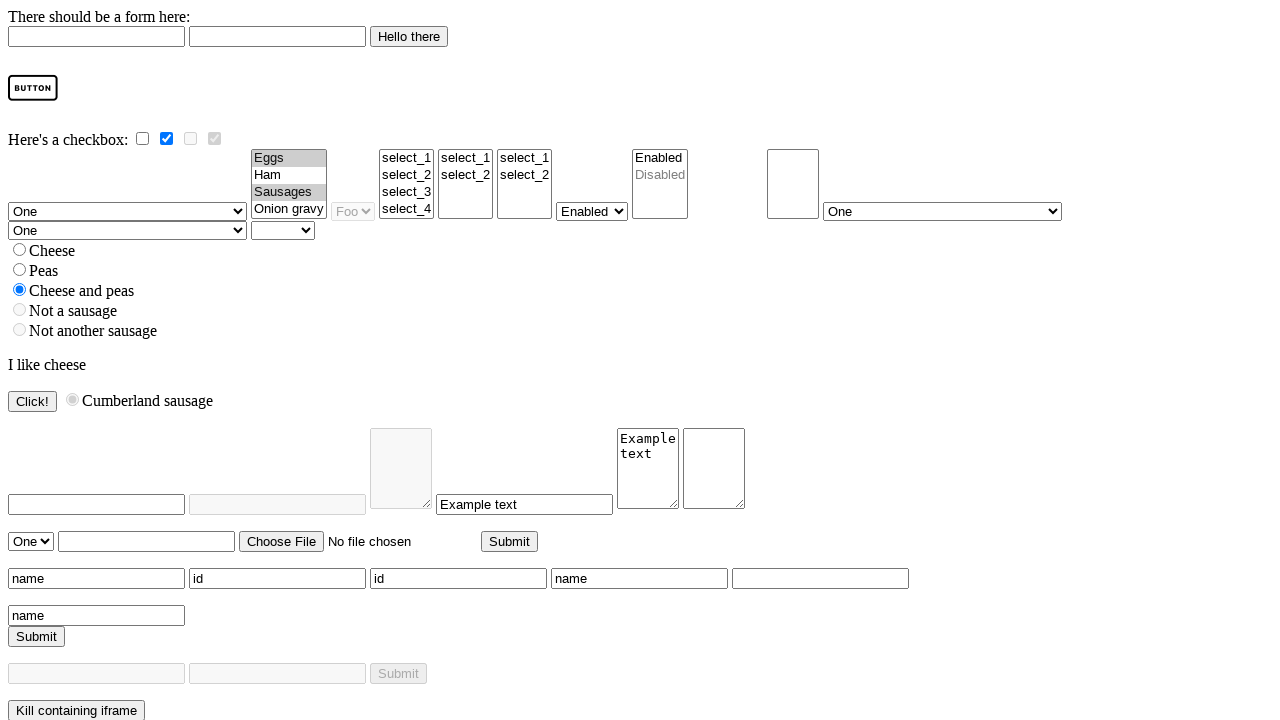

Selected 'Eggs' option from dropdown on select#multi
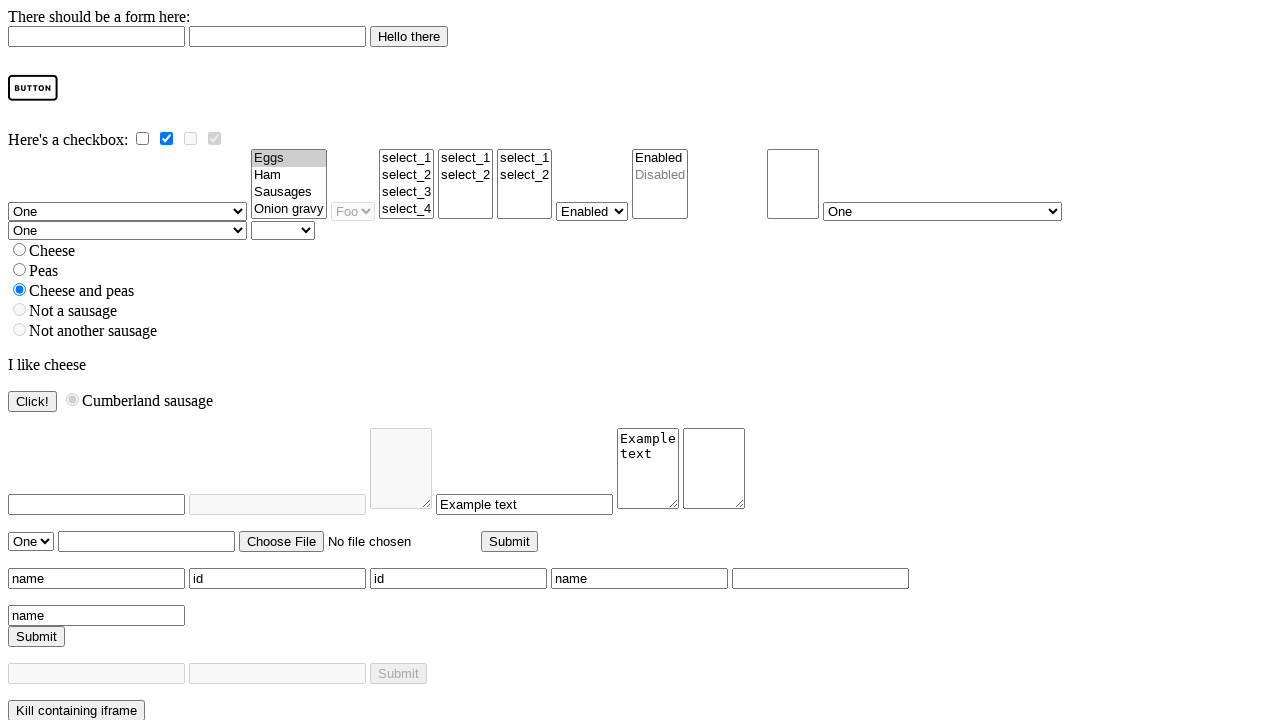

Selected 'Onion gravy' option from dropdown on select#multi
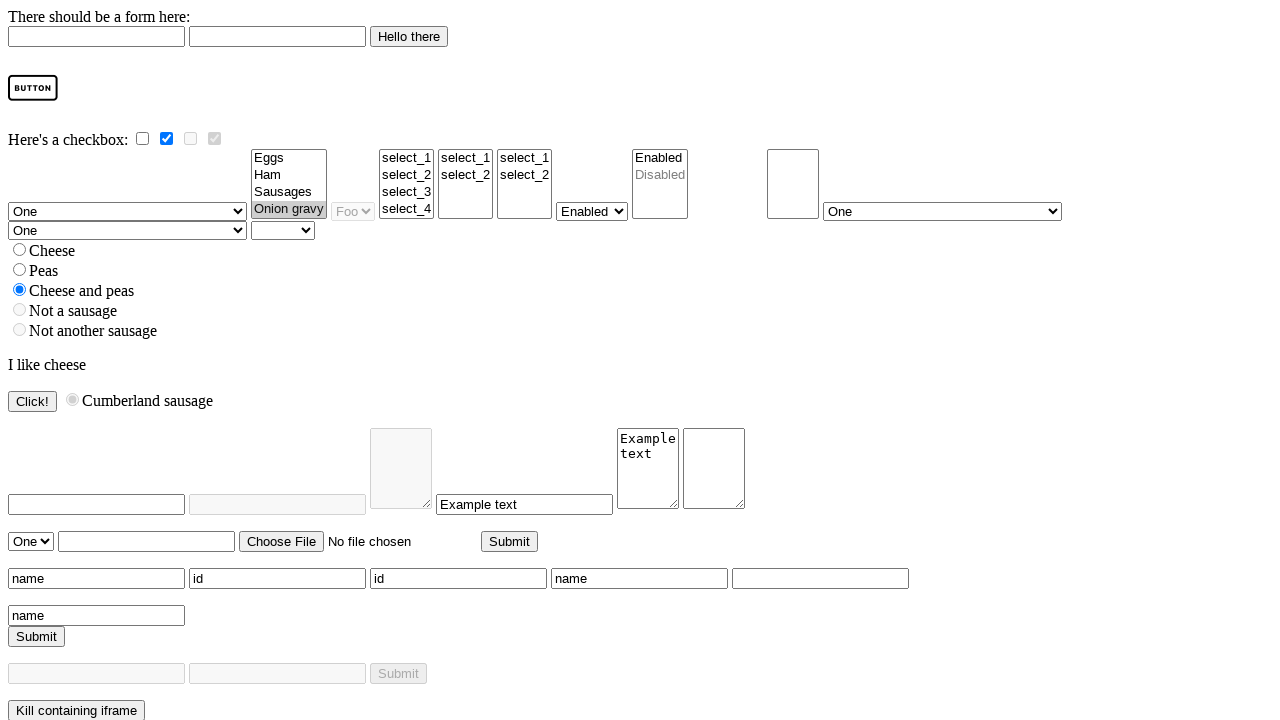

Selected both 'Eggs' and 'Onion gravy' to verify multi-select functionality on select#multi
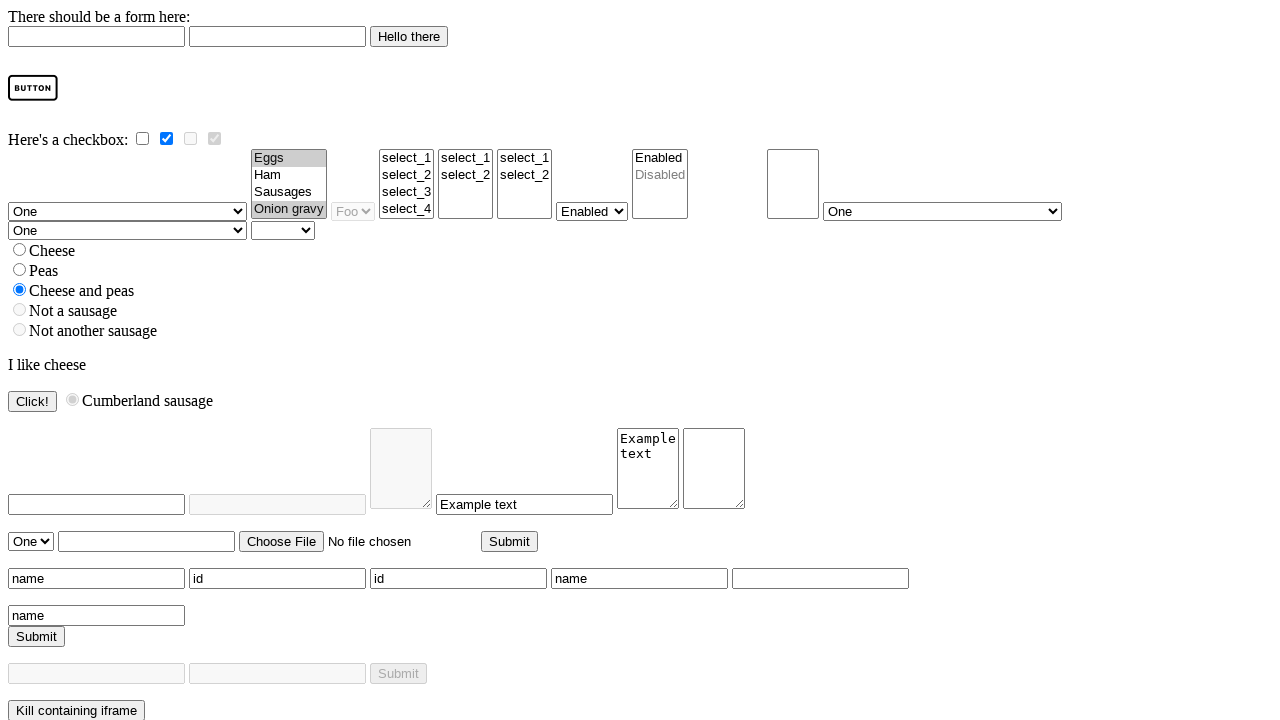

Deselected 'Eggs' by selecting only 'Onion gravy' on select#multi
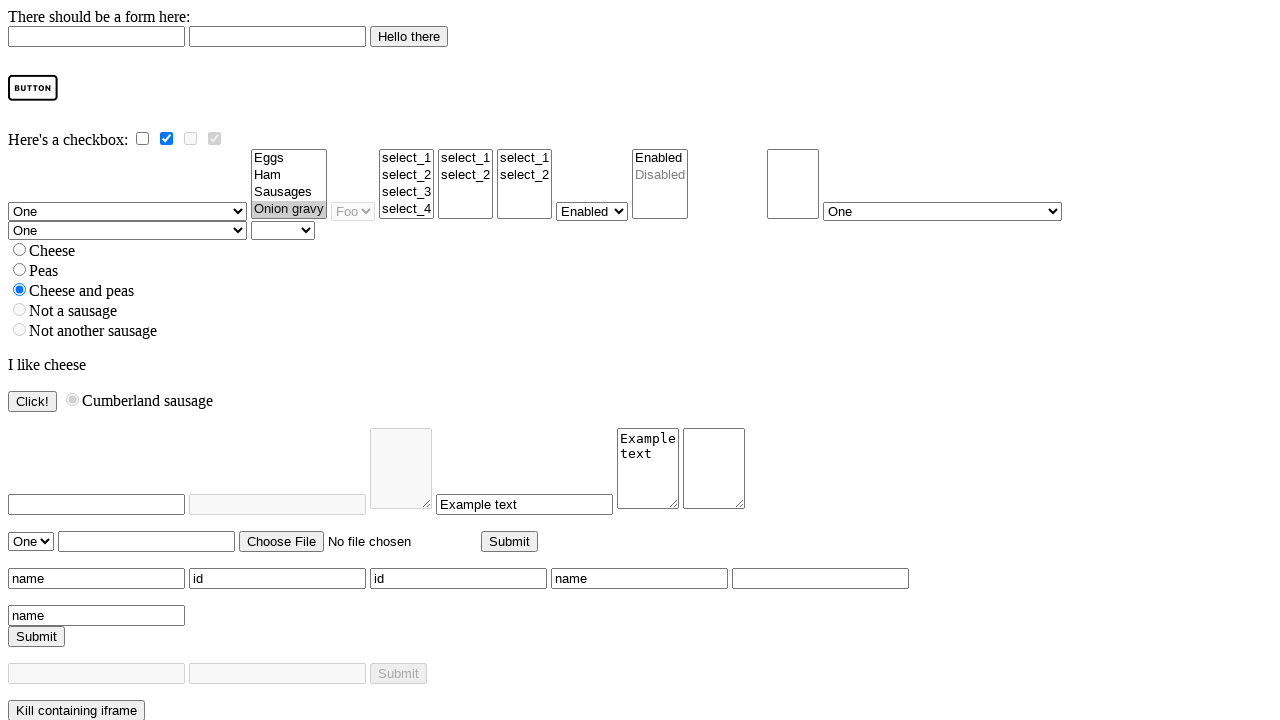

Deselected all options using JavaScript evaluation
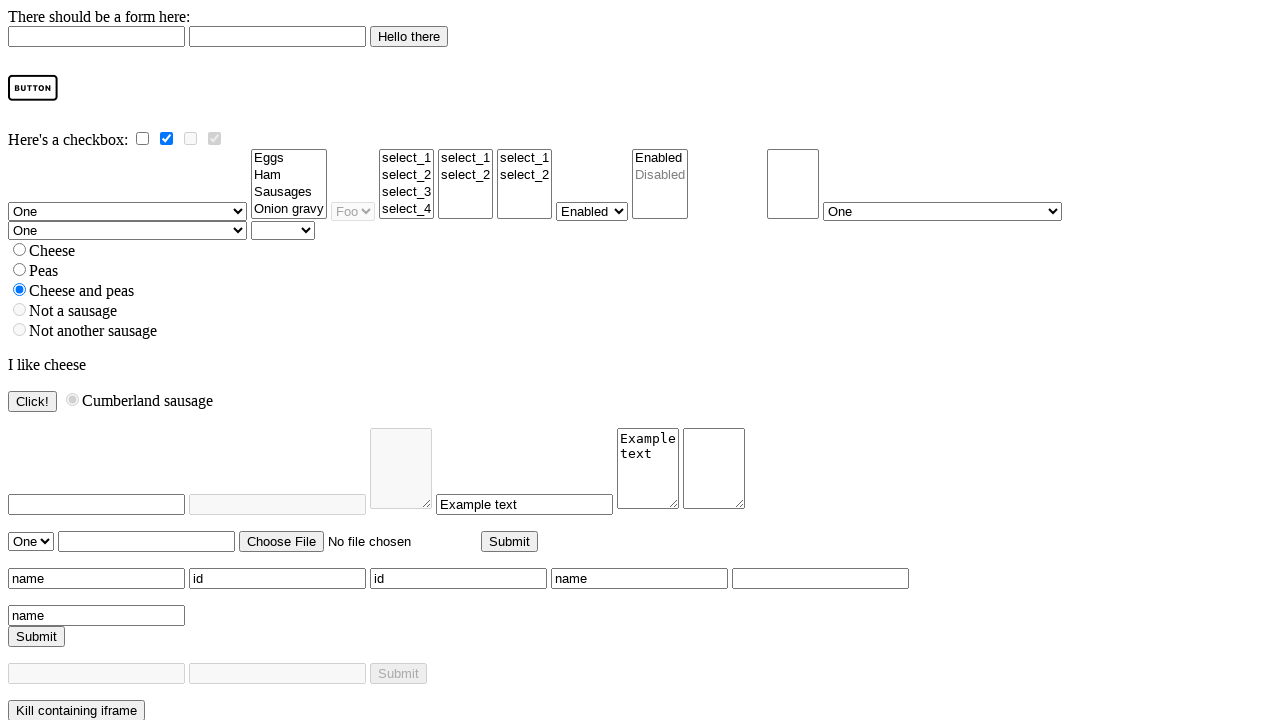

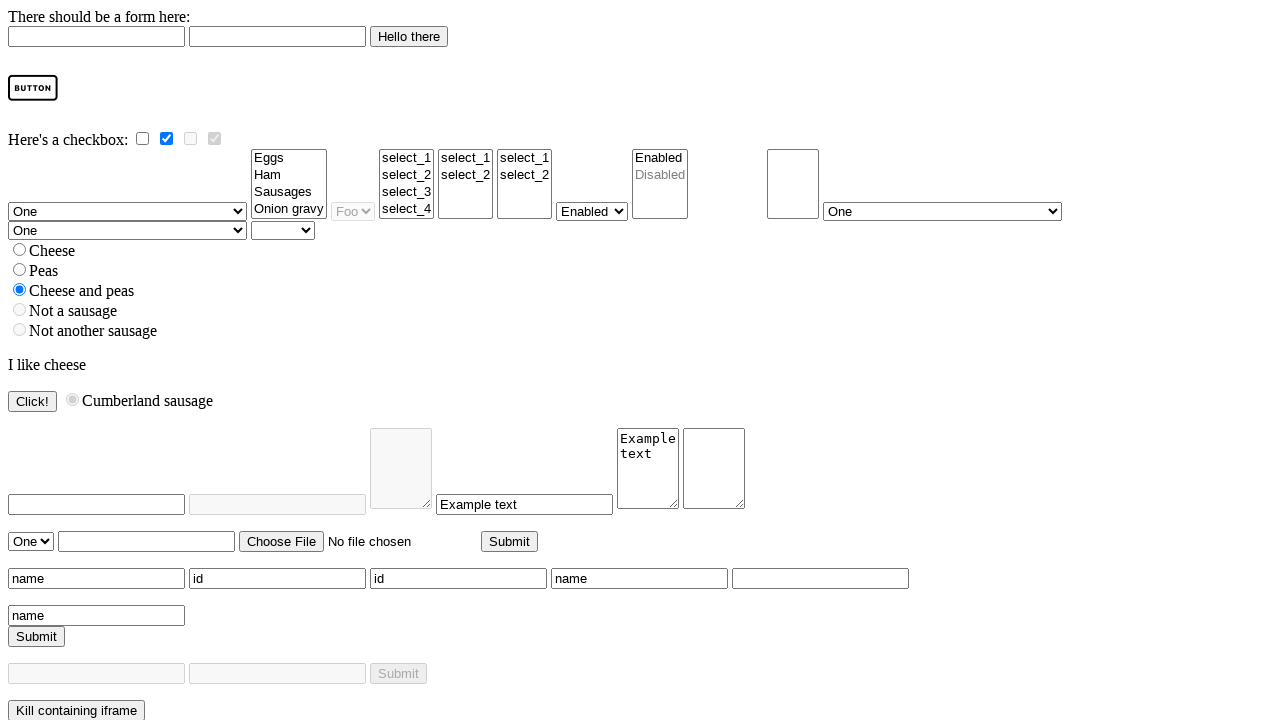